Tests triangle identification app by entering negative values and verifying it shows error

Starting URL: https://testpages.eviltester.com/styled/apps/triangle/triangle001.html

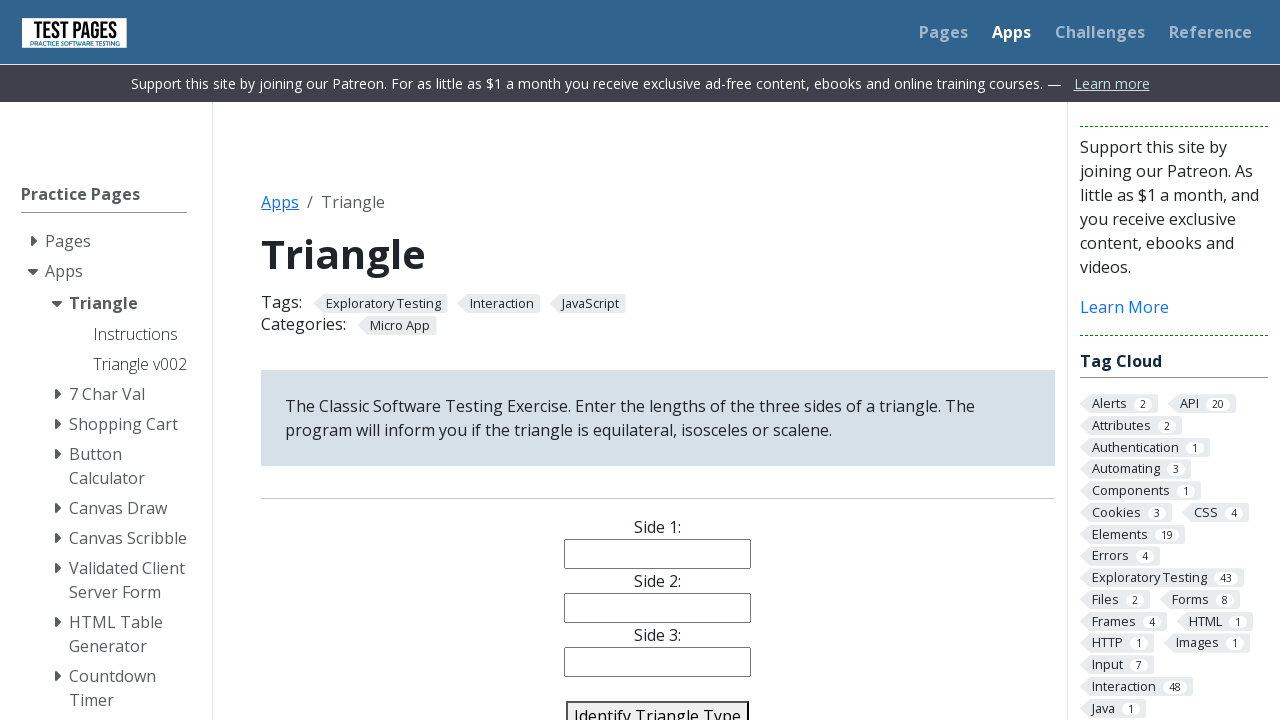

Navigated to triangle identification app
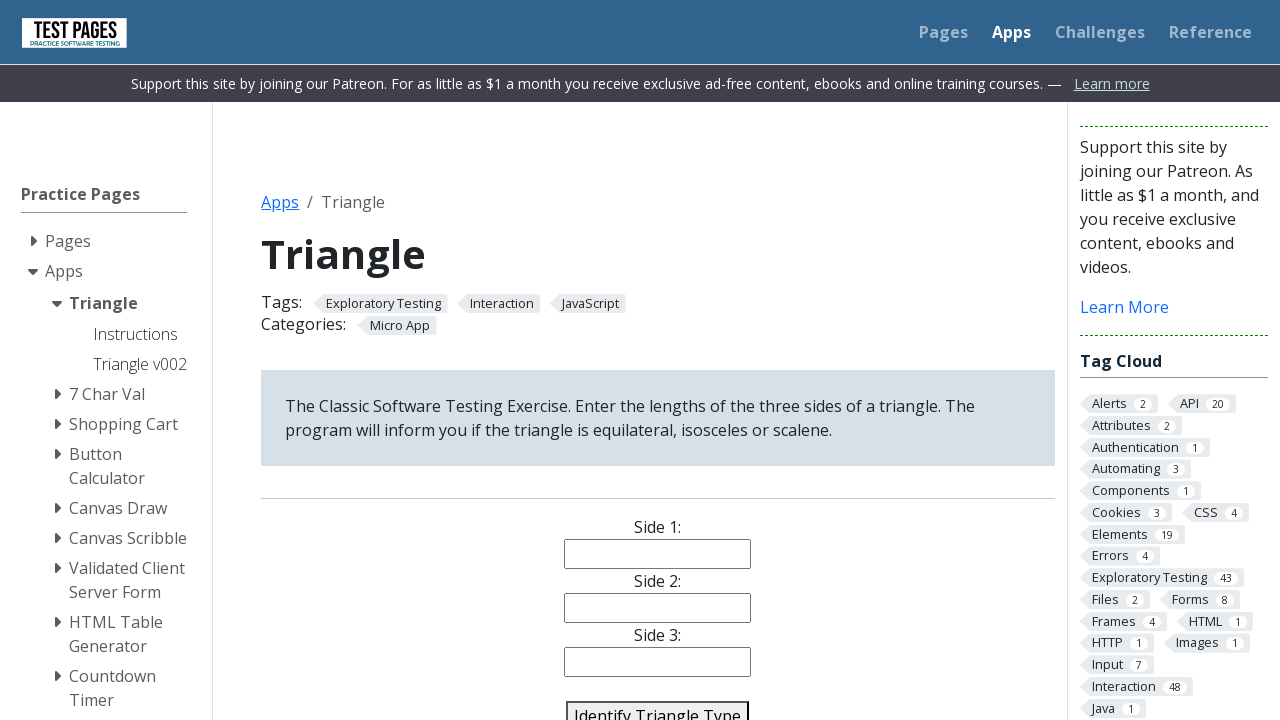

Filled side1 input with negative value -2 on #side1
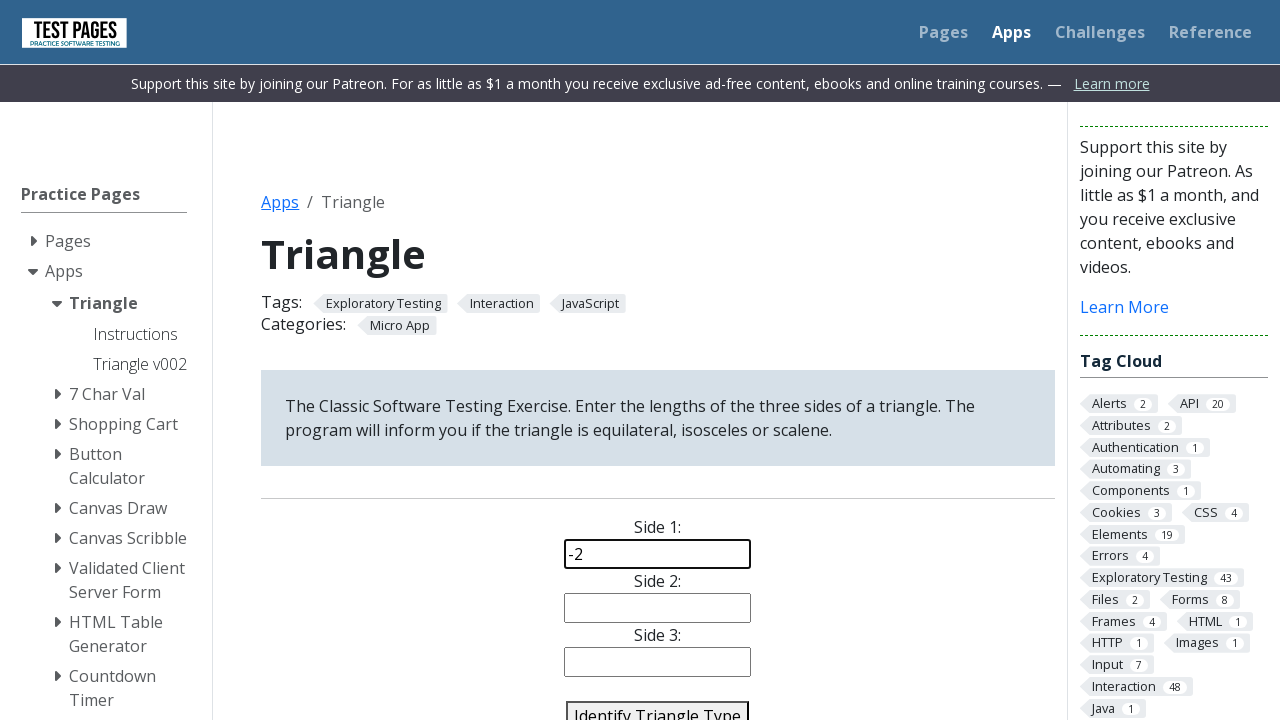

Filled side2 input with negative value -3 on #side2
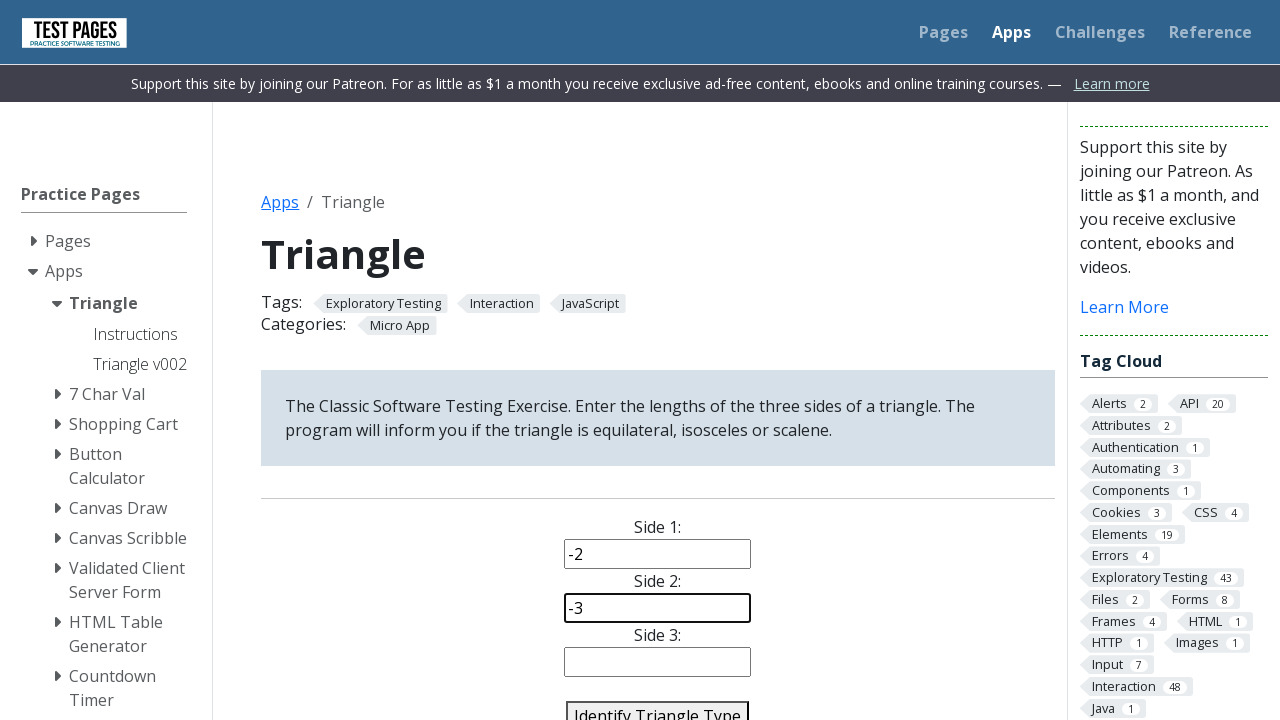

Filled side3 input with negative value -2 on #side3
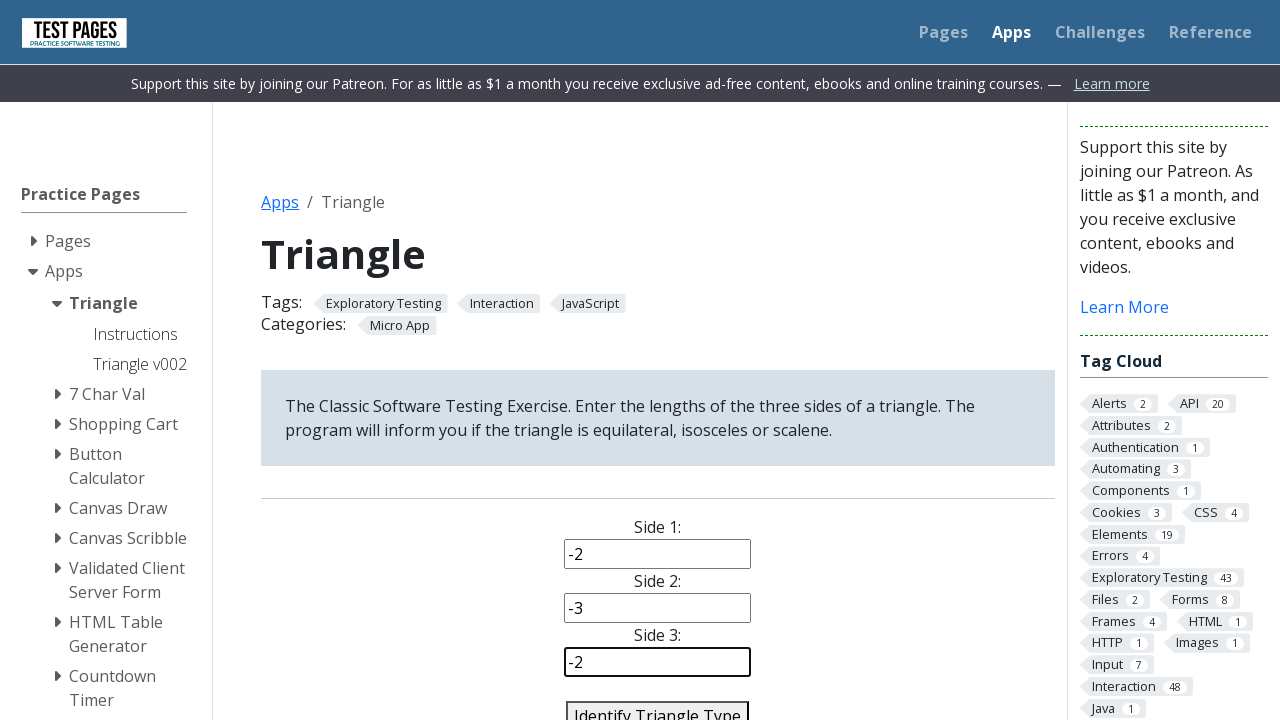

Clicked identify button to check triangle with negative values at (658, 705) on #identify-triangle-action
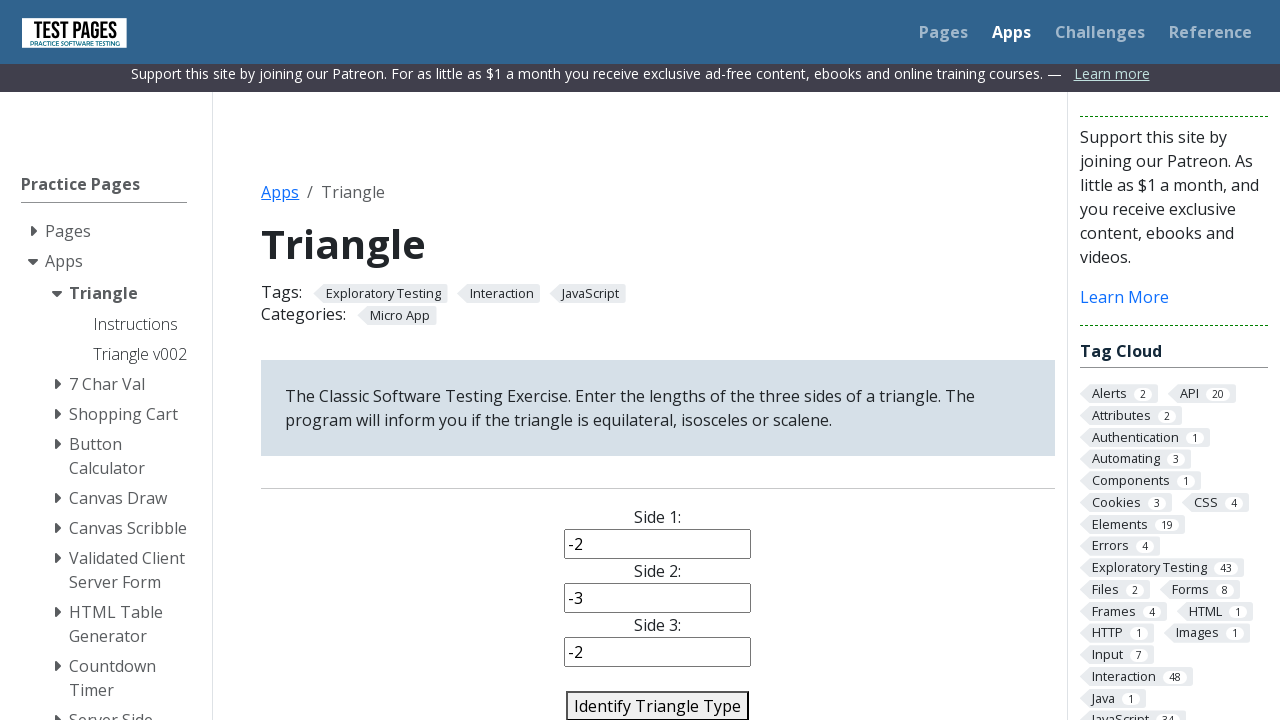

Waited for and verified error message appeared
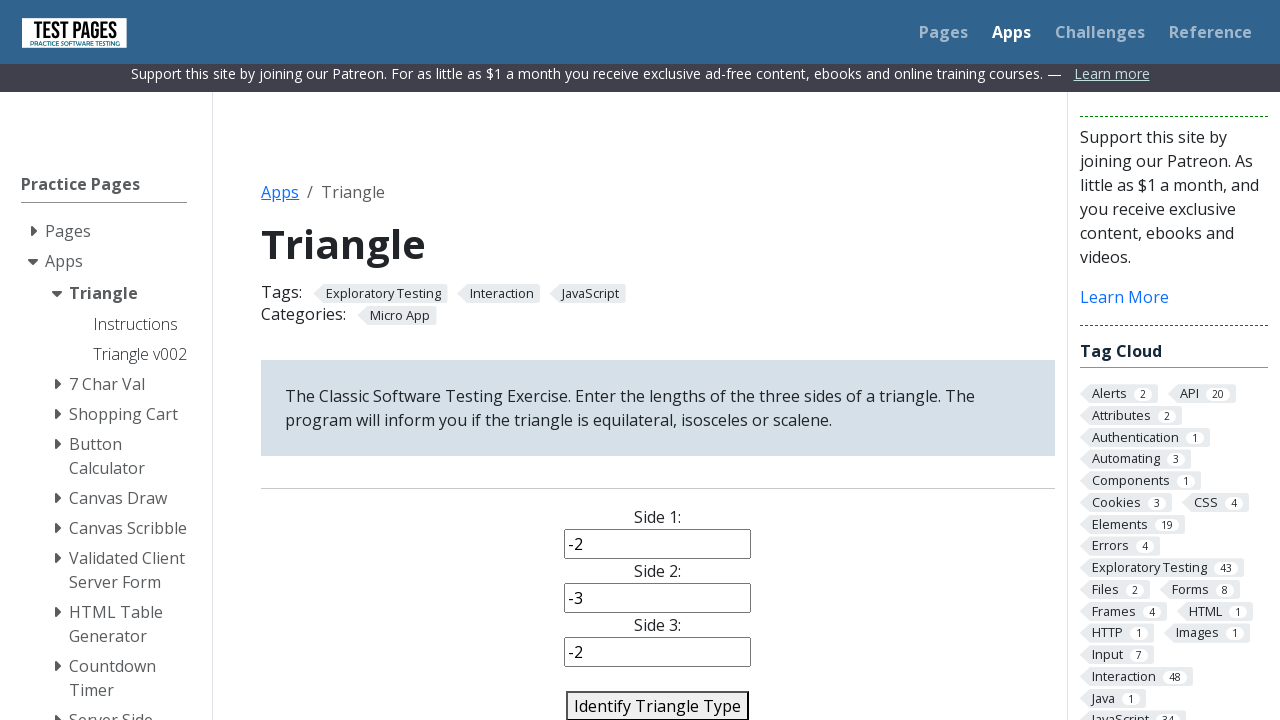

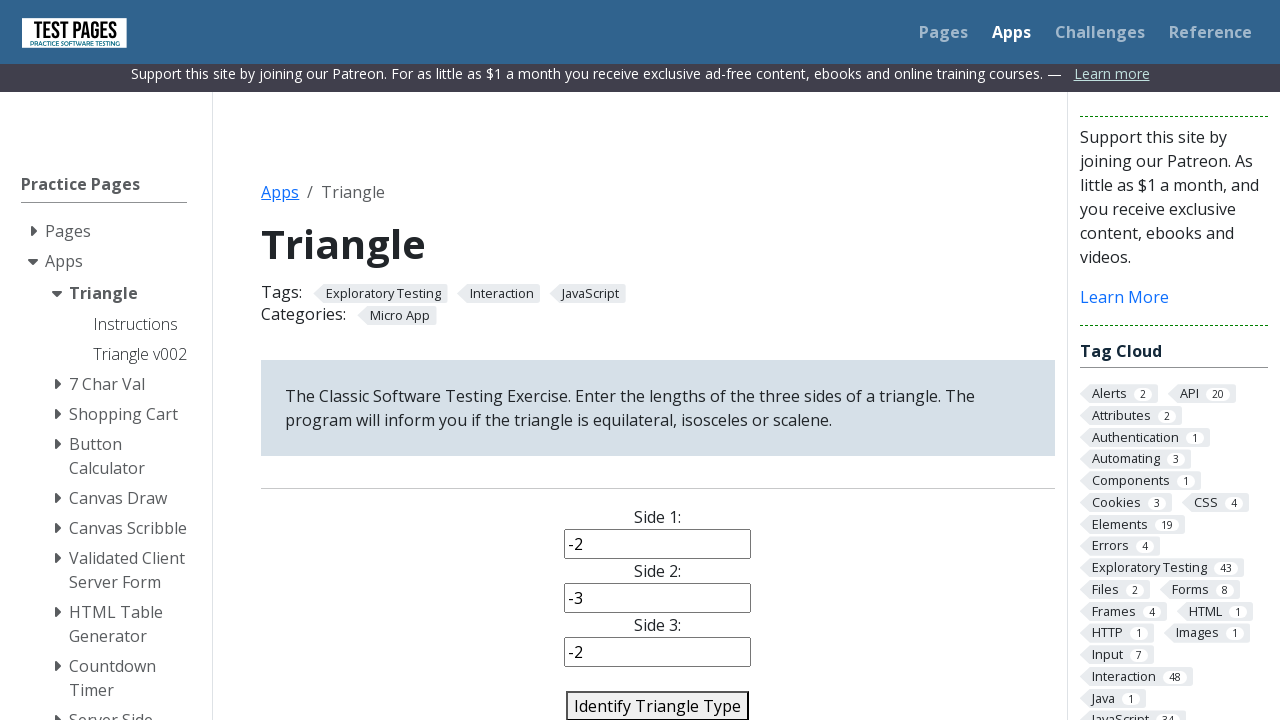